Tests selecting an option from a dropdown list using Playwright's built-in select_option method and verifies the selection.

Starting URL: http://the-internet.herokuapp.com/dropdown

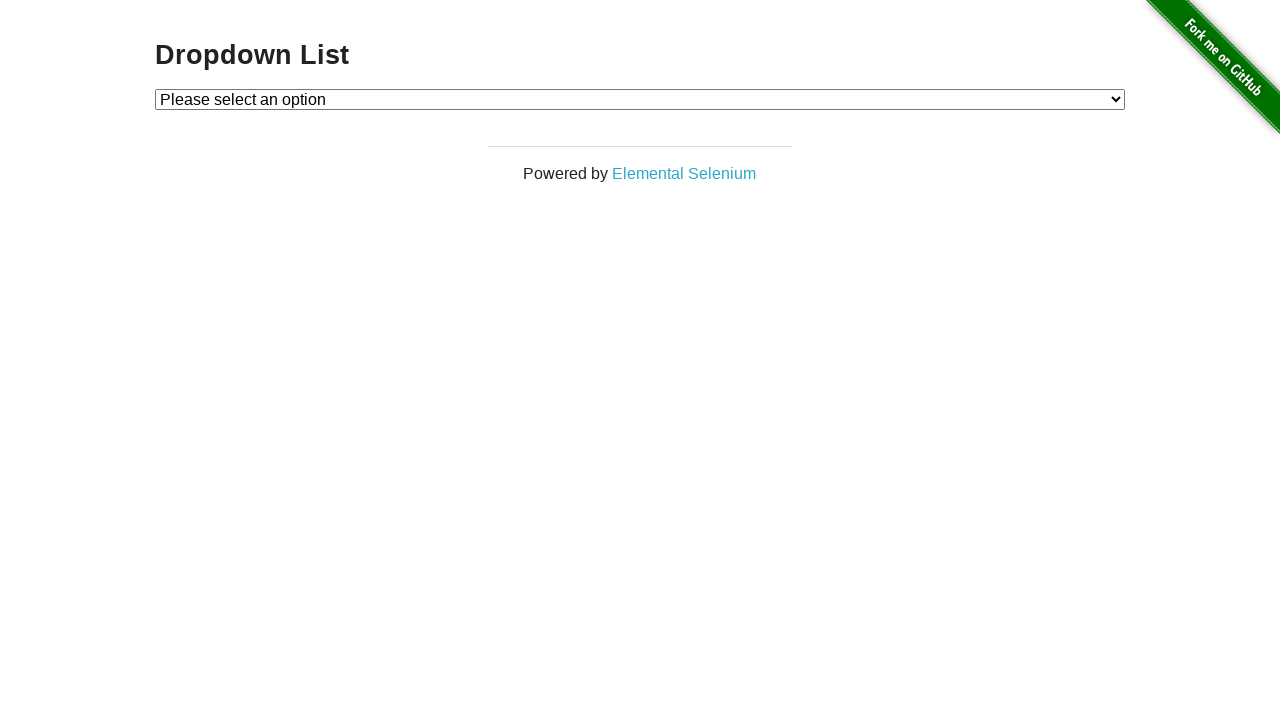

Selected 'Option 1' from dropdown using visible text on #dropdown
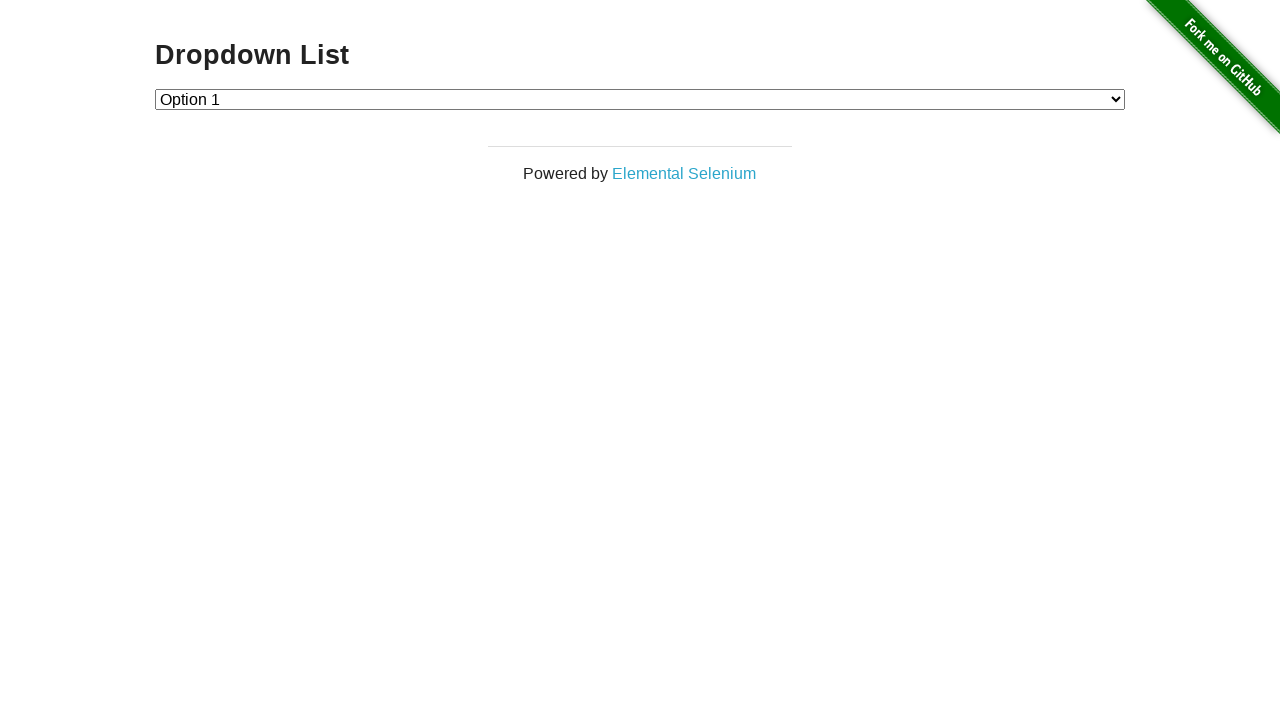

Located the checked option in the dropdown
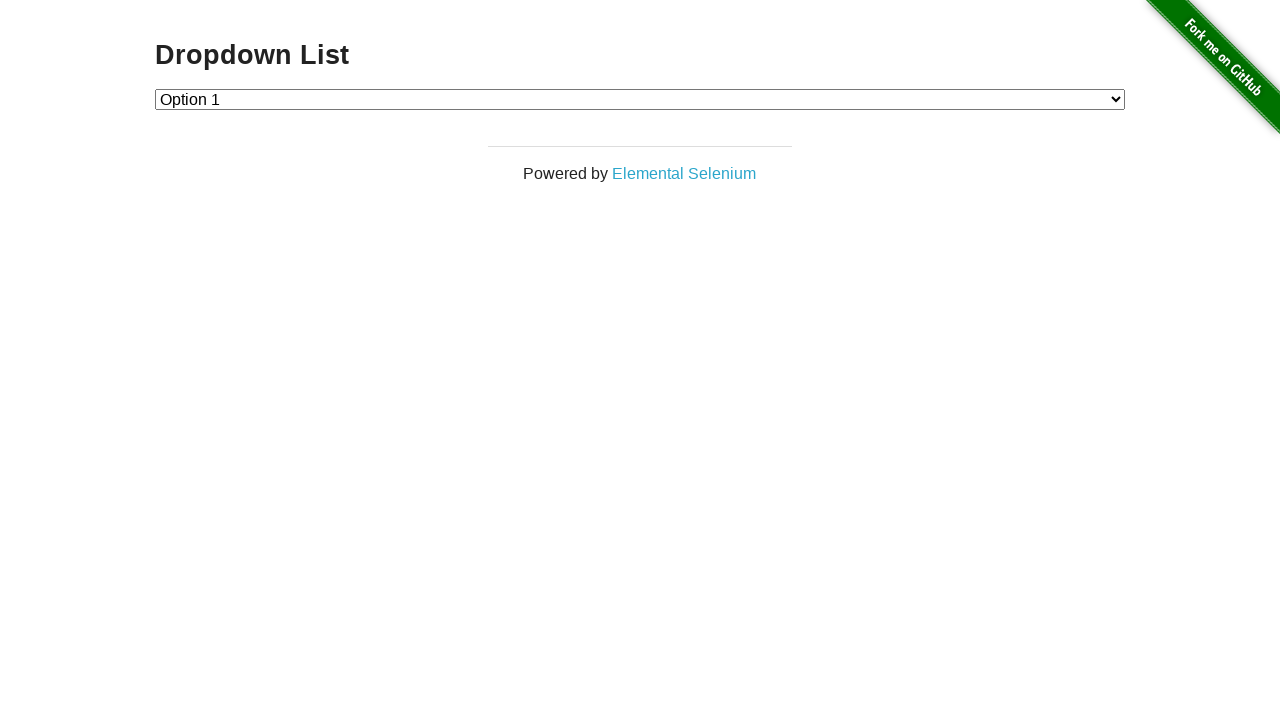

Verified that 'Option 1' is correctly selected
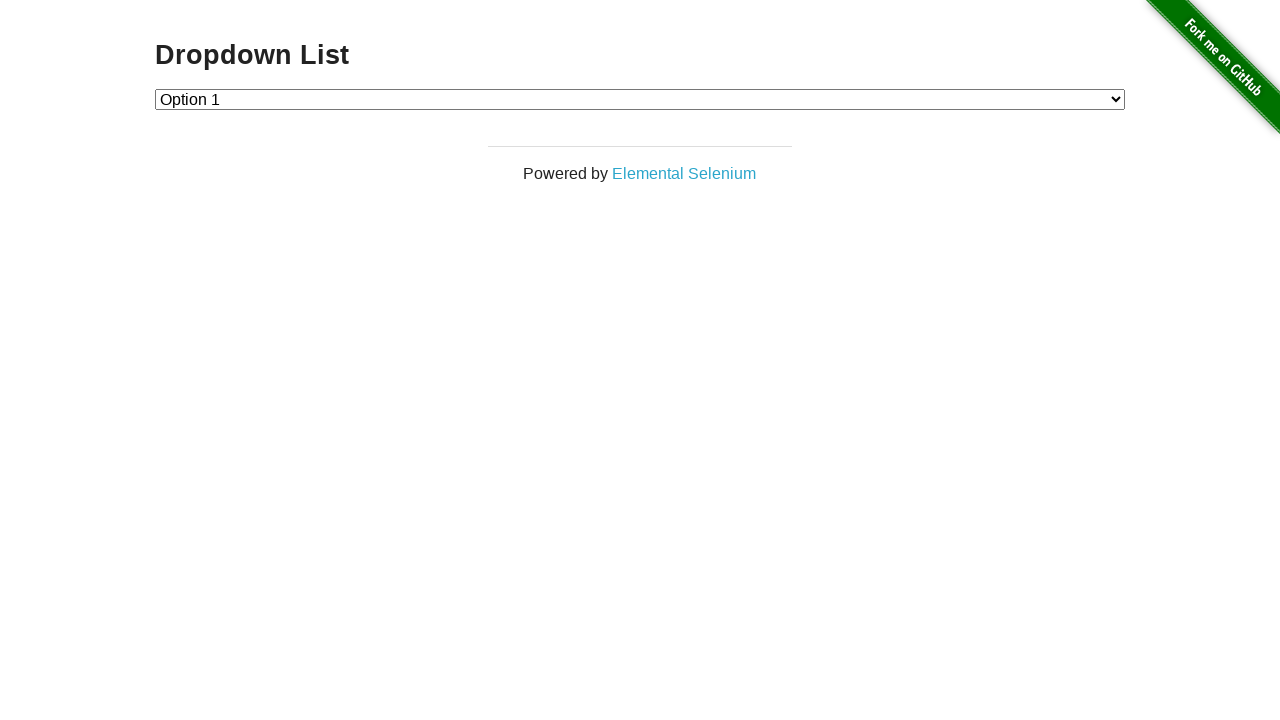

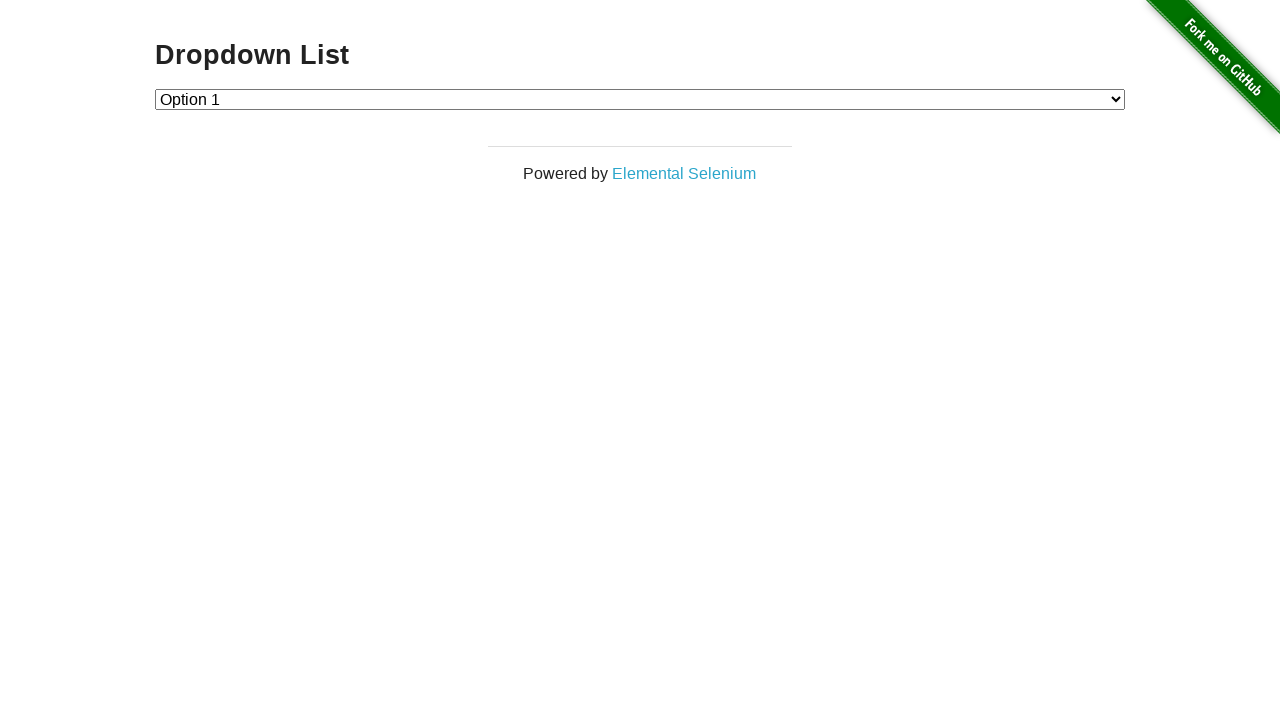